Tests clearing all selected colors from the multi-select autocomplete using the clear indicator button.

Starting URL: https://demoqa.com/auto-complete

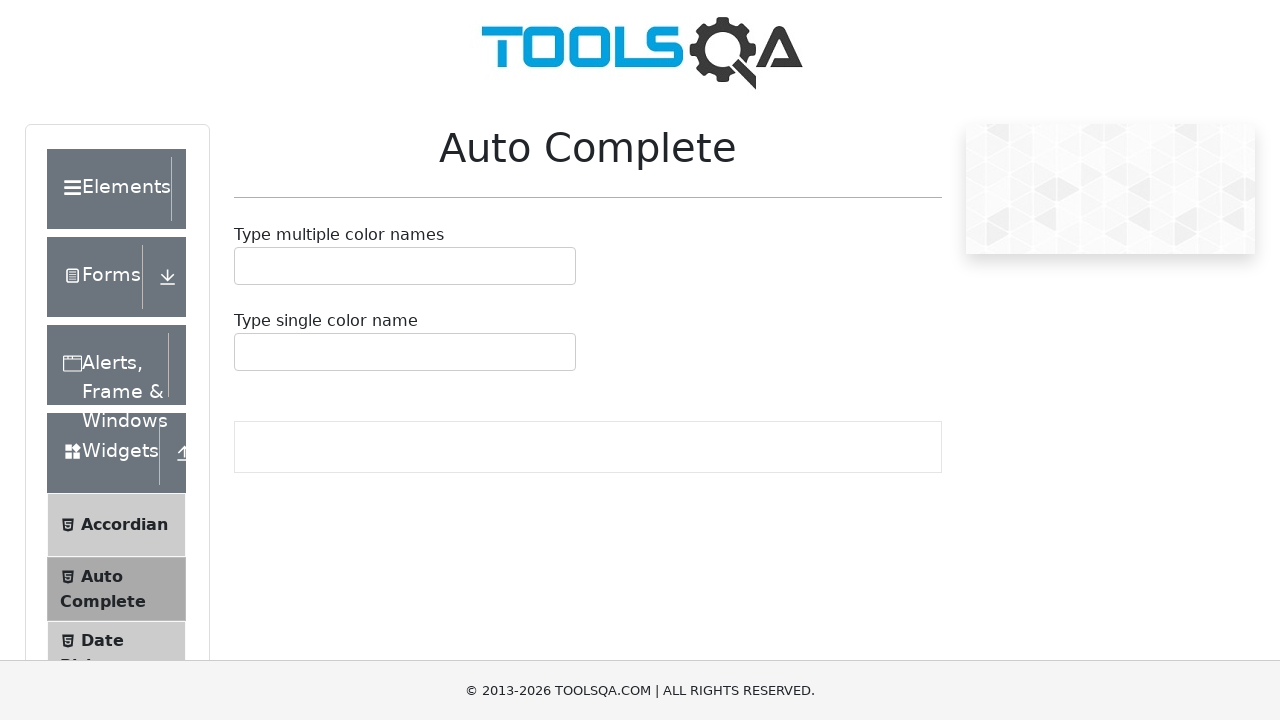

Filled multi-select autocomplete input with 'bl' to search for colors on #autoCompleteMultipleInput
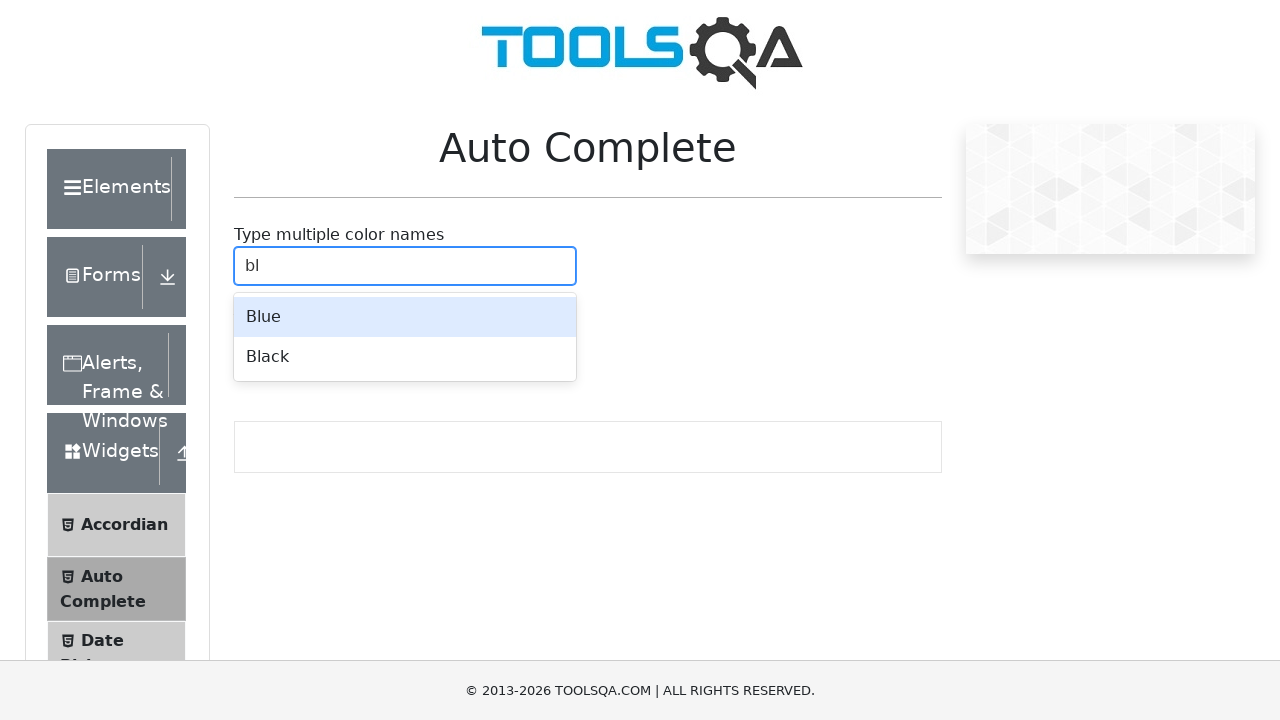

Autocomplete menu appeared with color options
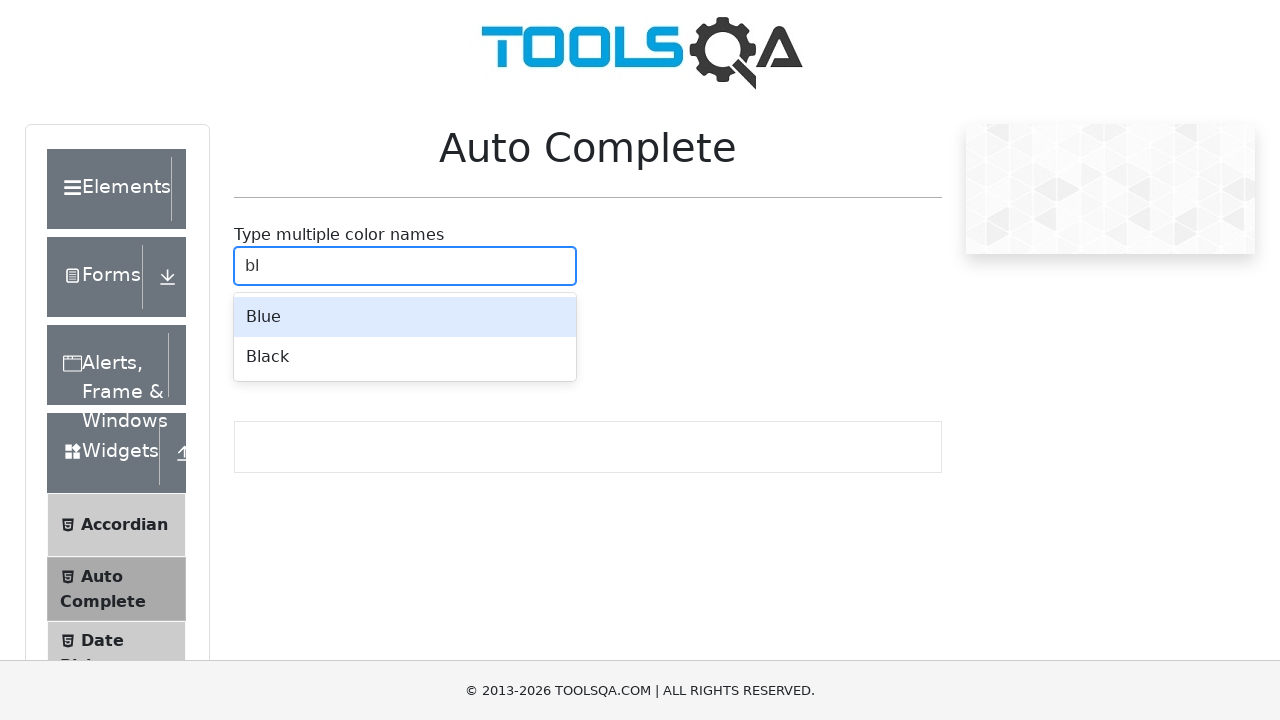

Selected 'Blue' color from autocomplete menu at (405, 317) on internal:text="Blue"s
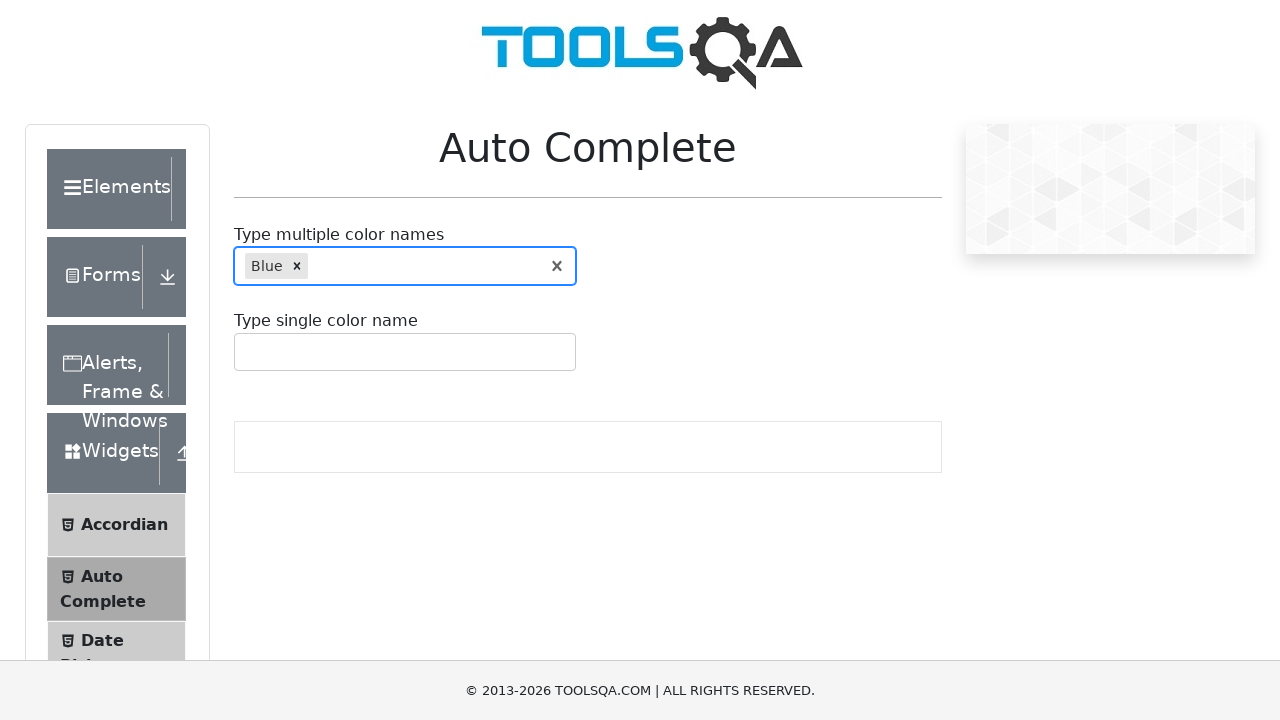

Clicked clear indicator button to remove all selected colors at (557, 266) on .auto-complete__clear-indicator
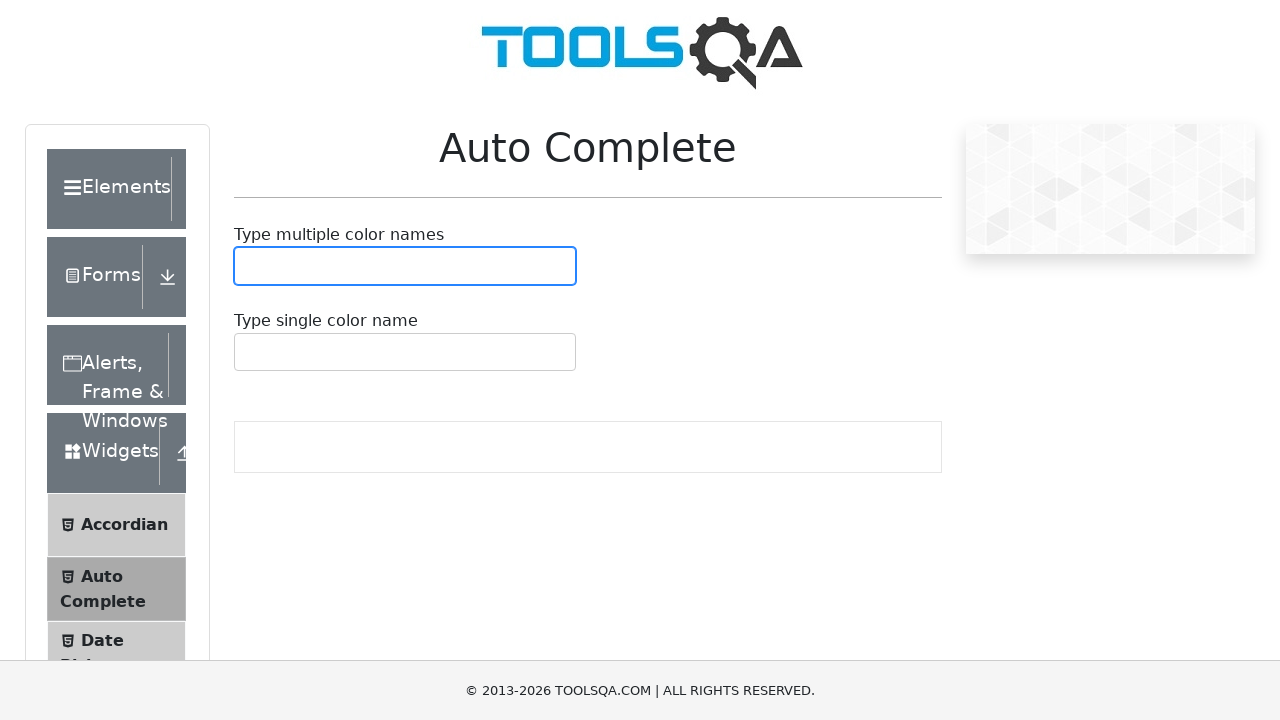

Verified that all selected colors were cleared from input
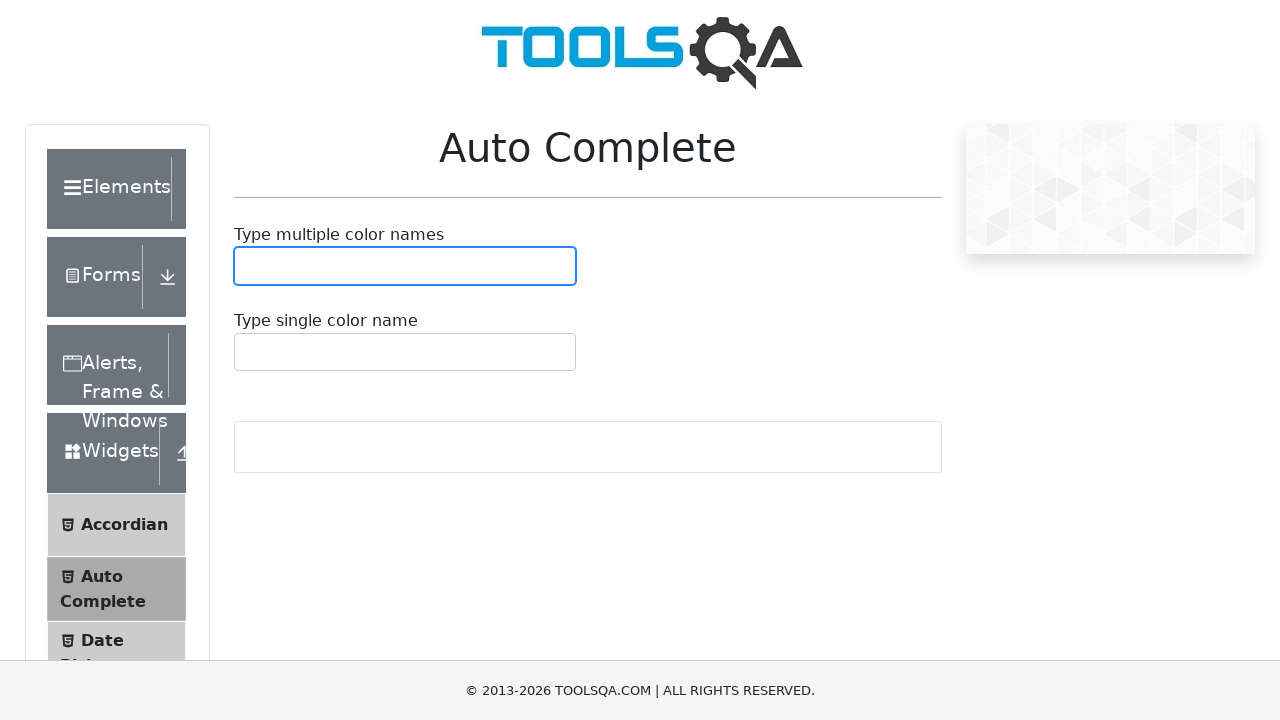

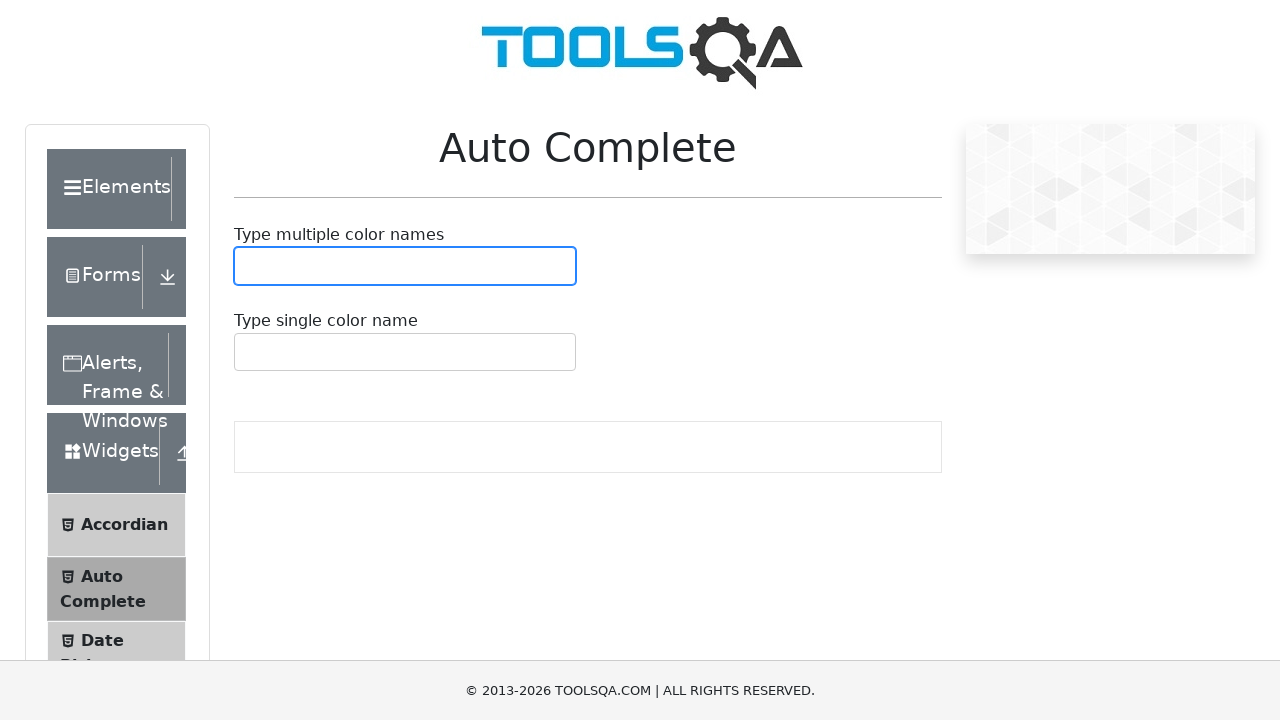